Tests that selecting car option "3" displays the green car image.

Starting URL: https://borbely-dominik-peter.github.io/WebProjekt3/

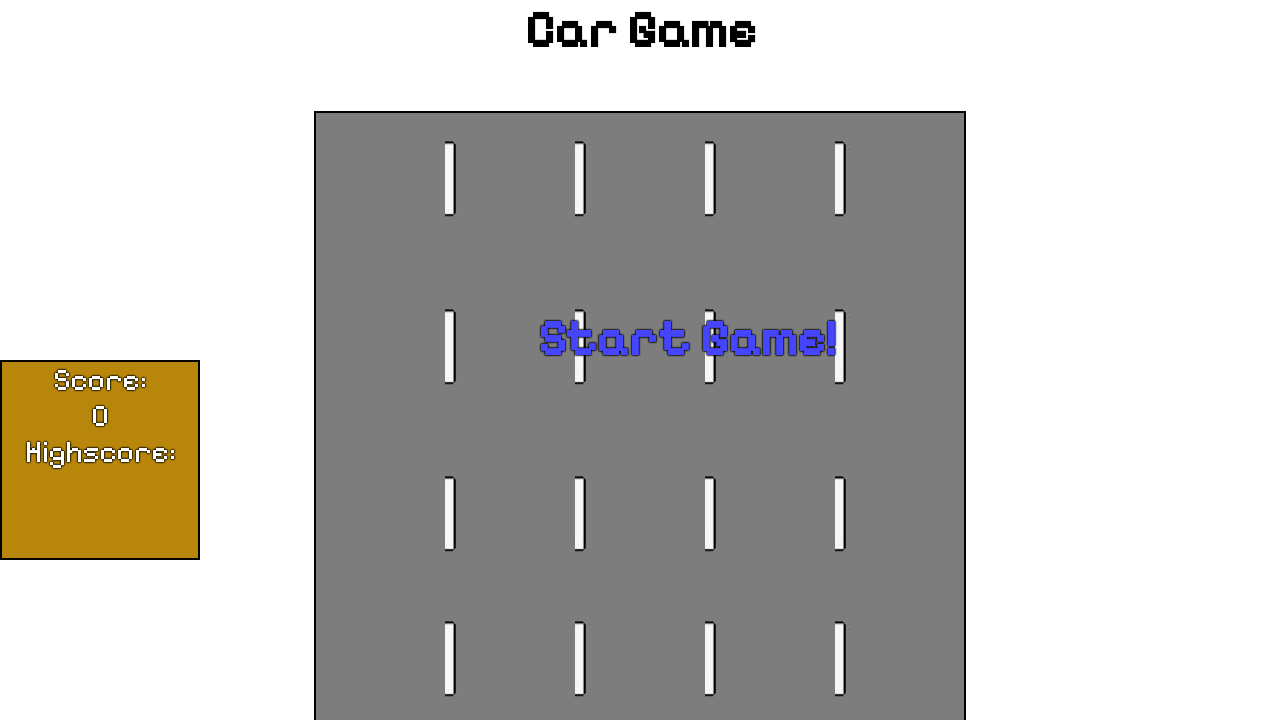

Set up dialog handler to accept car option '3'
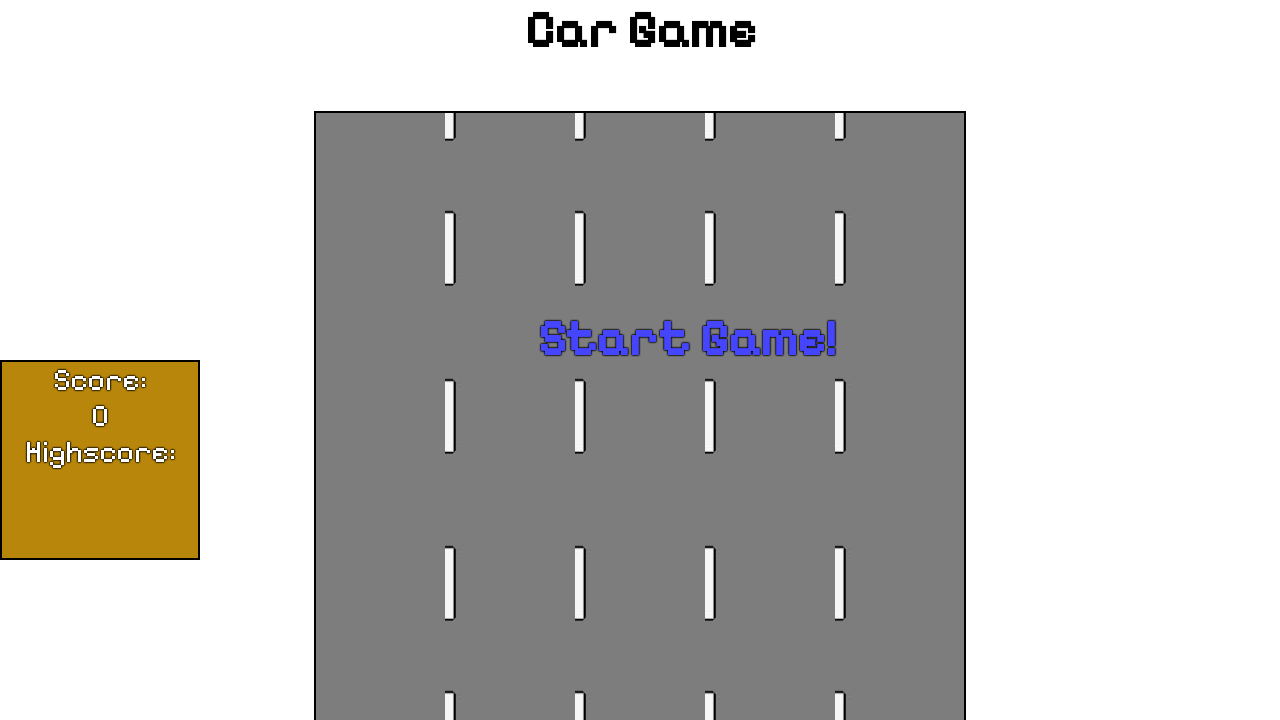

Clicked start game button at (687, 338) on #startText
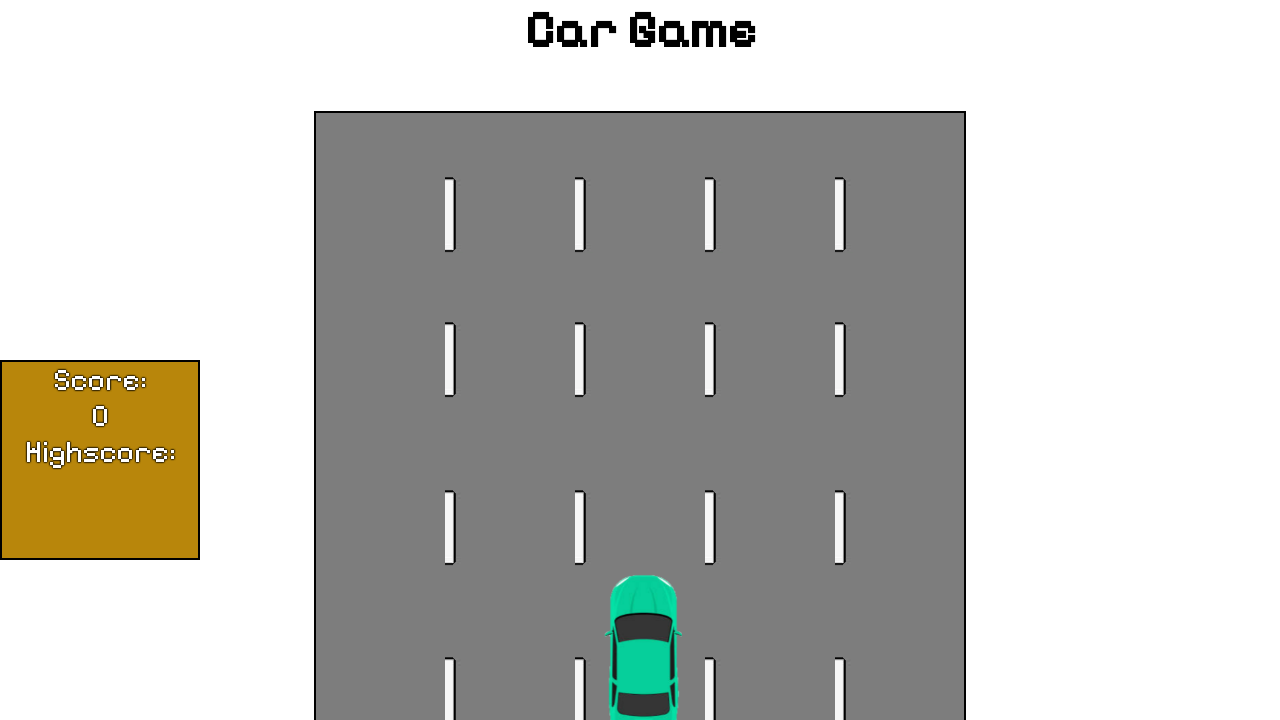

Green car image appeared after selecting car option '3'
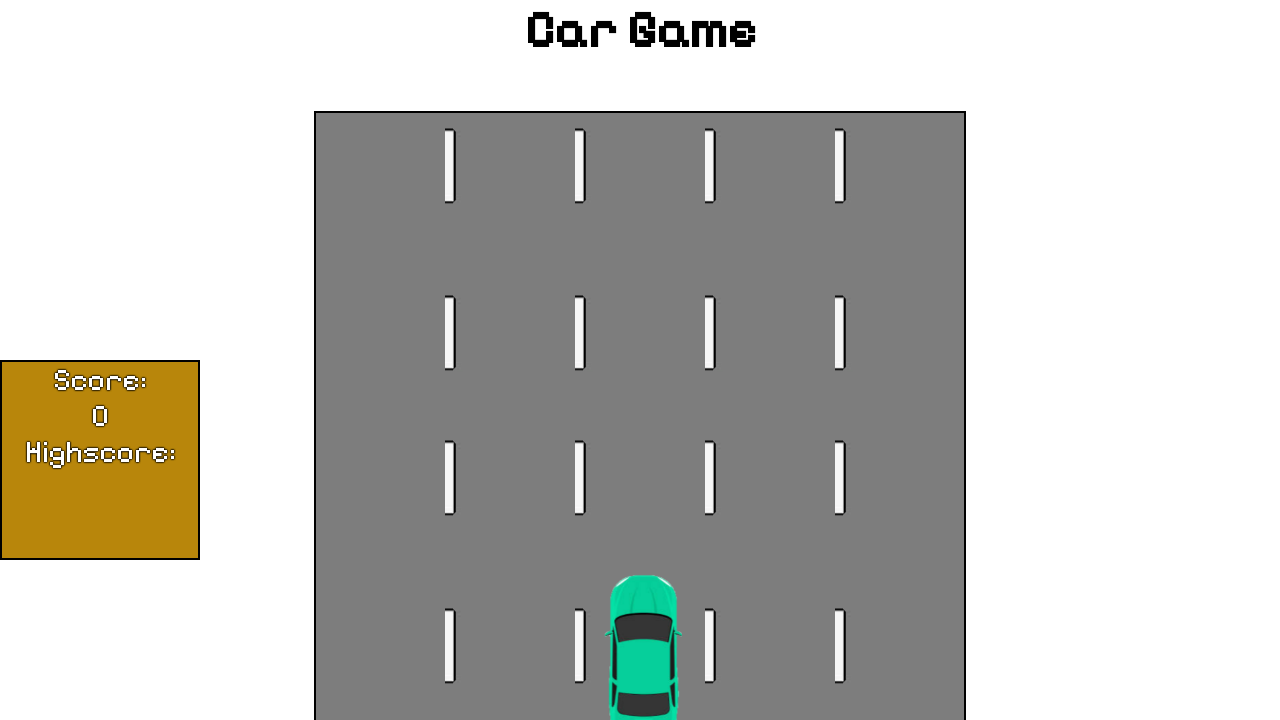

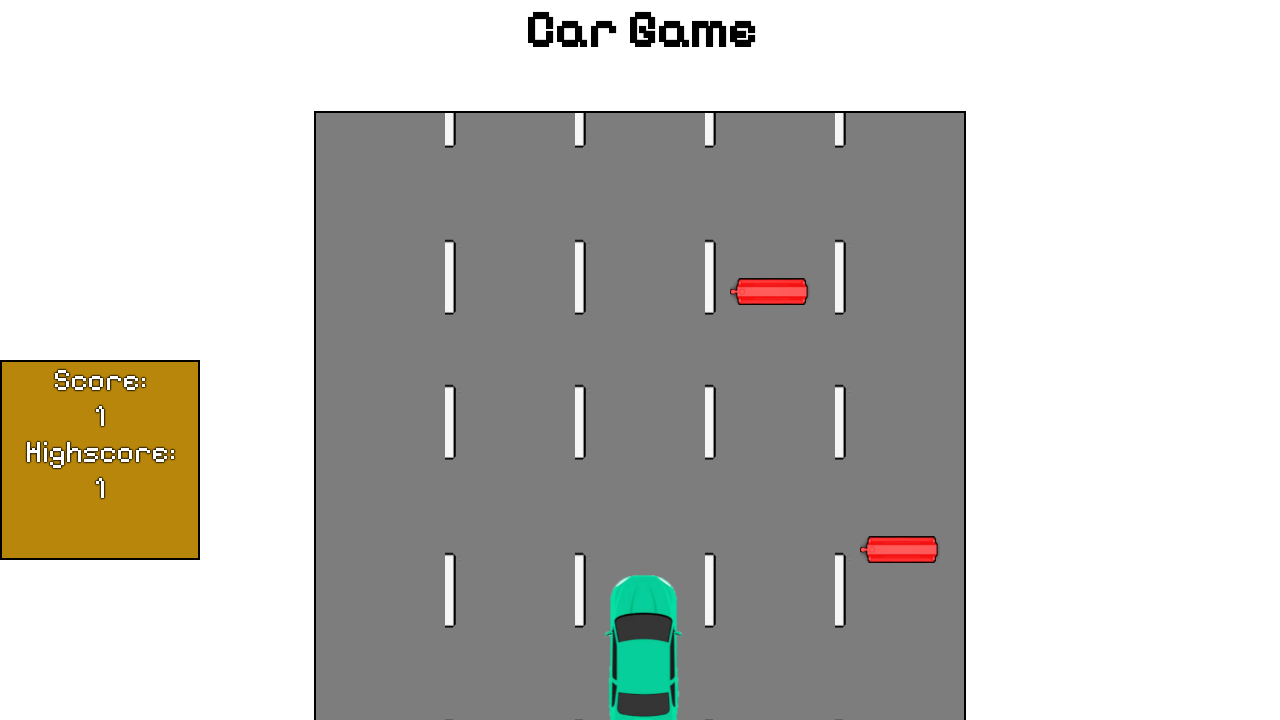